Tests phone number validation by entering a phone number without leading zero

Starting URL: https://alada.vn/tai-khoan/dang-ky.html

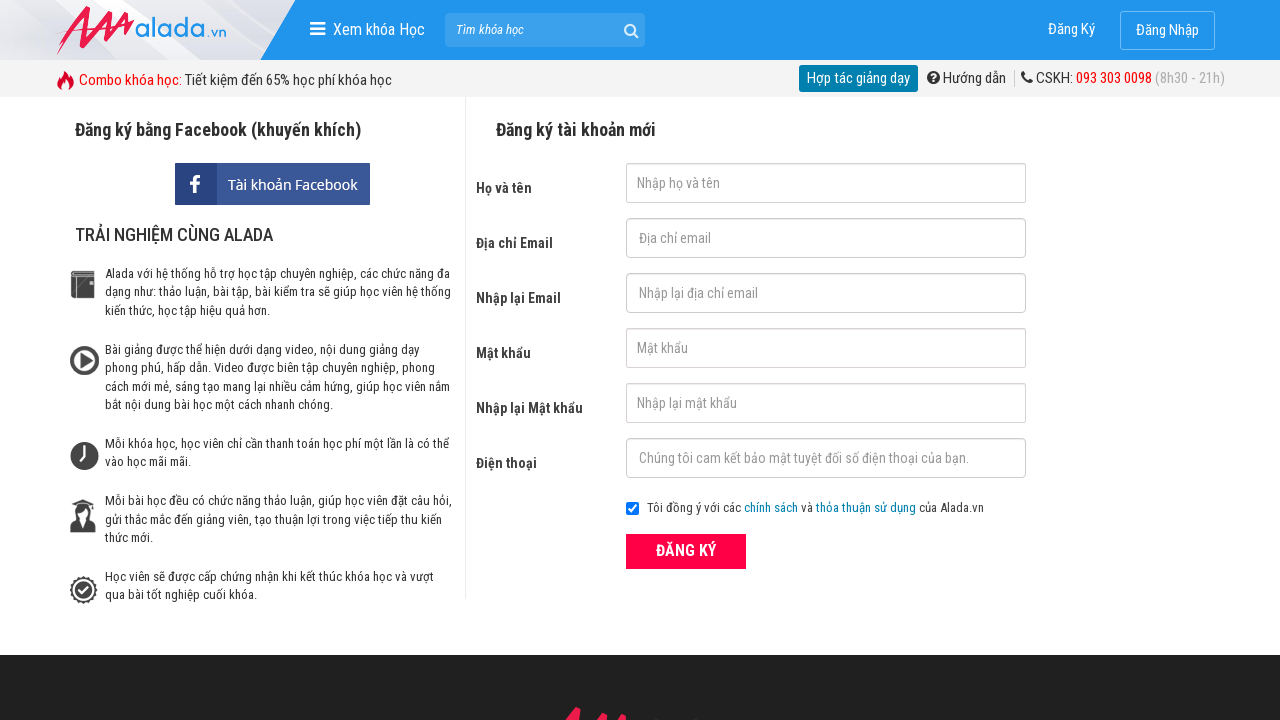

Filled first name field with 'Nguyen Hoa' on input#txtFirstname
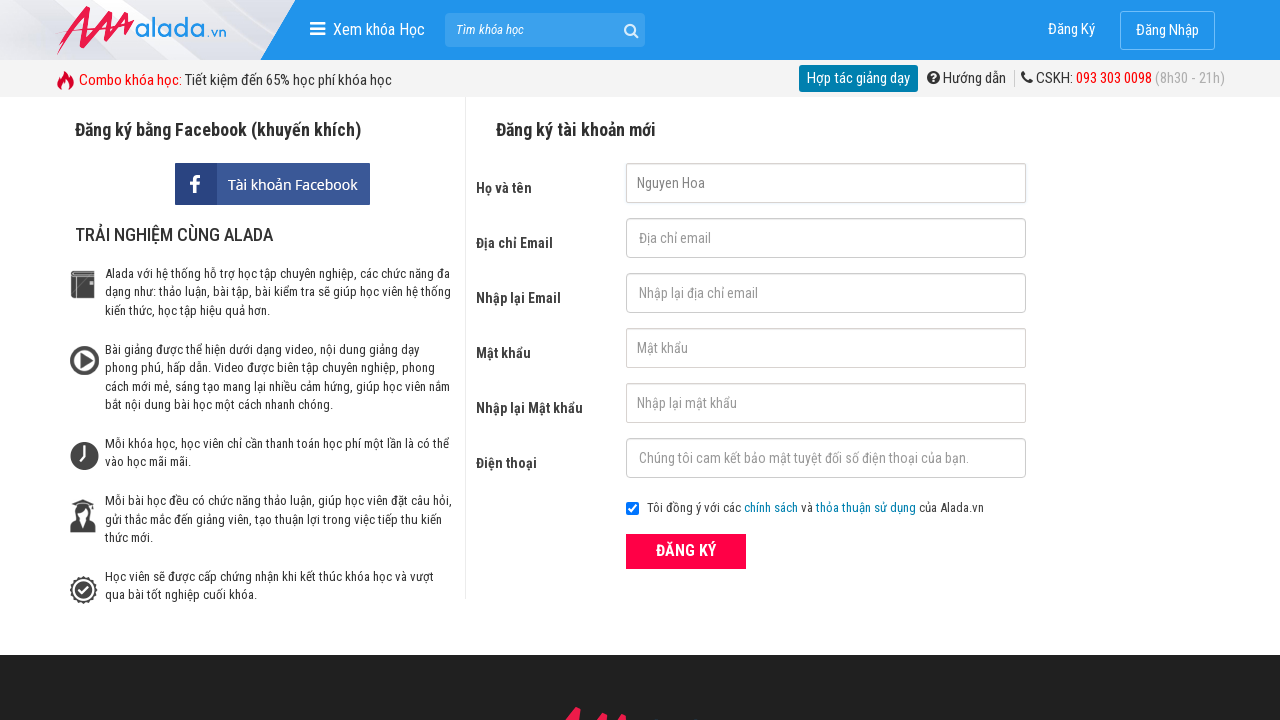

Filled email field with 'jaxknam@gmail.com' on input#txtEmail
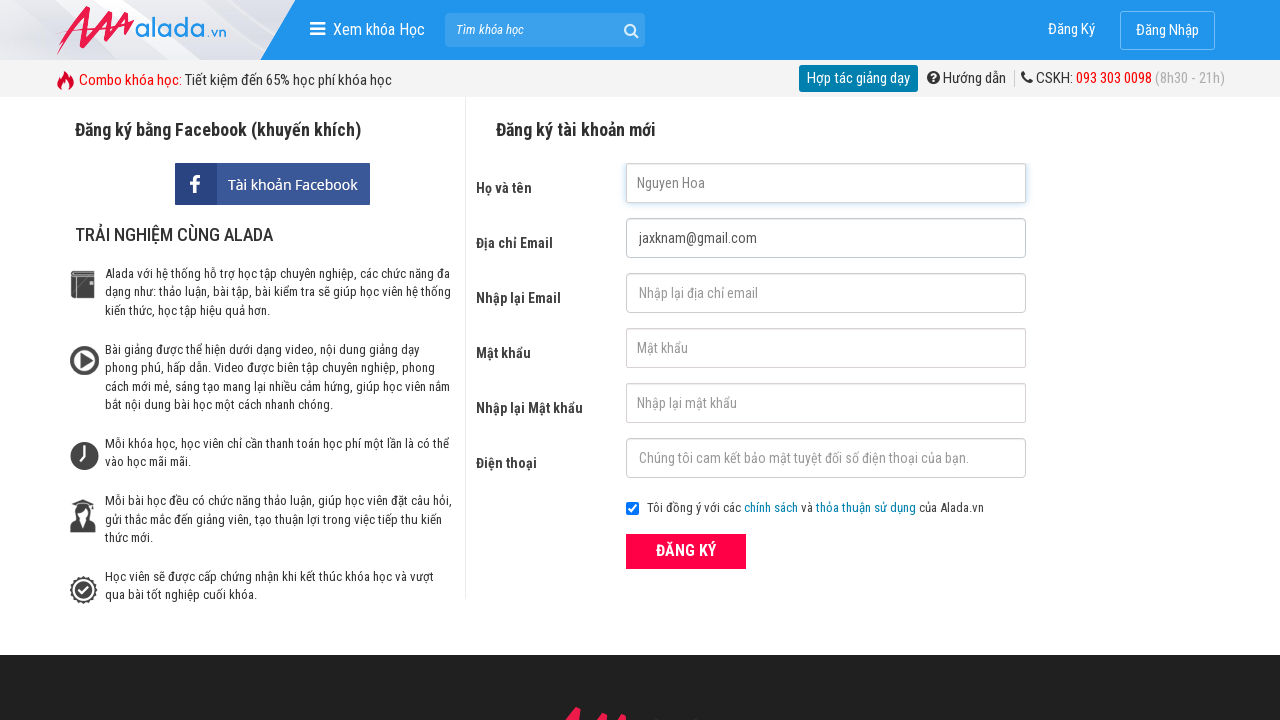

Filled confirm email field with 'jaxknam@gmail.com' on input#txtCEmail
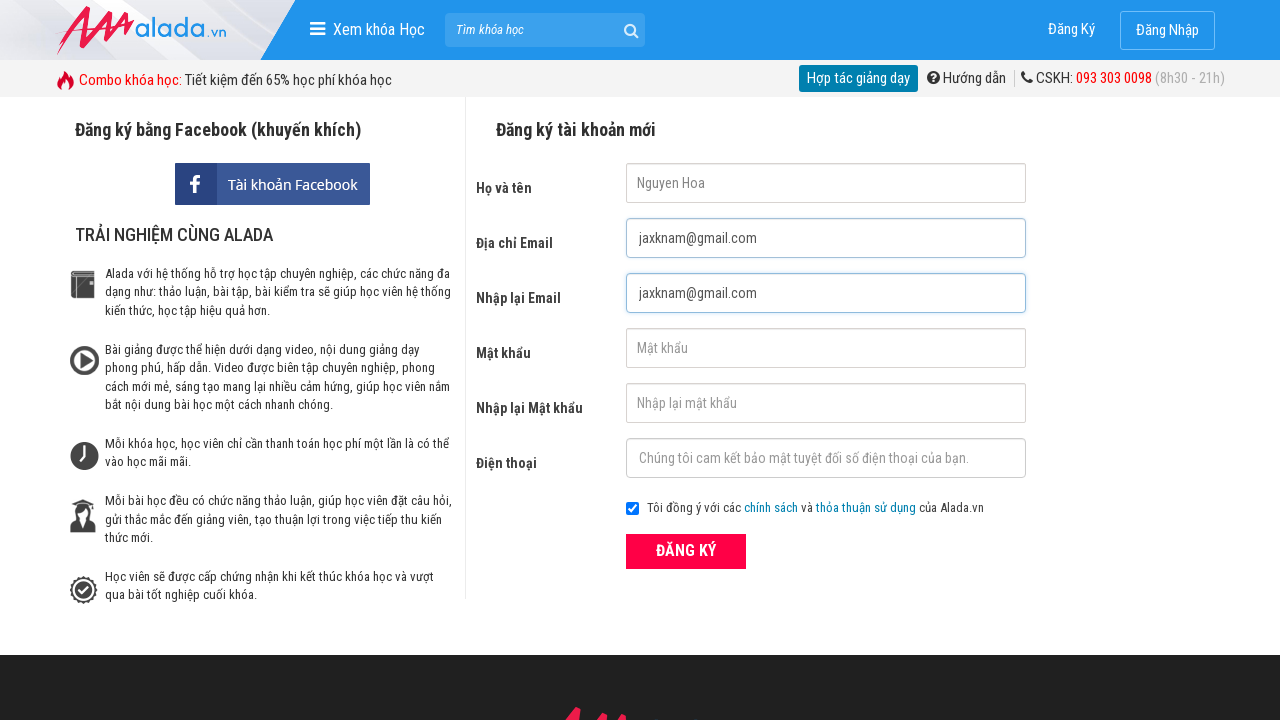

Filled password field with 'hoa123' on input#txtPassword
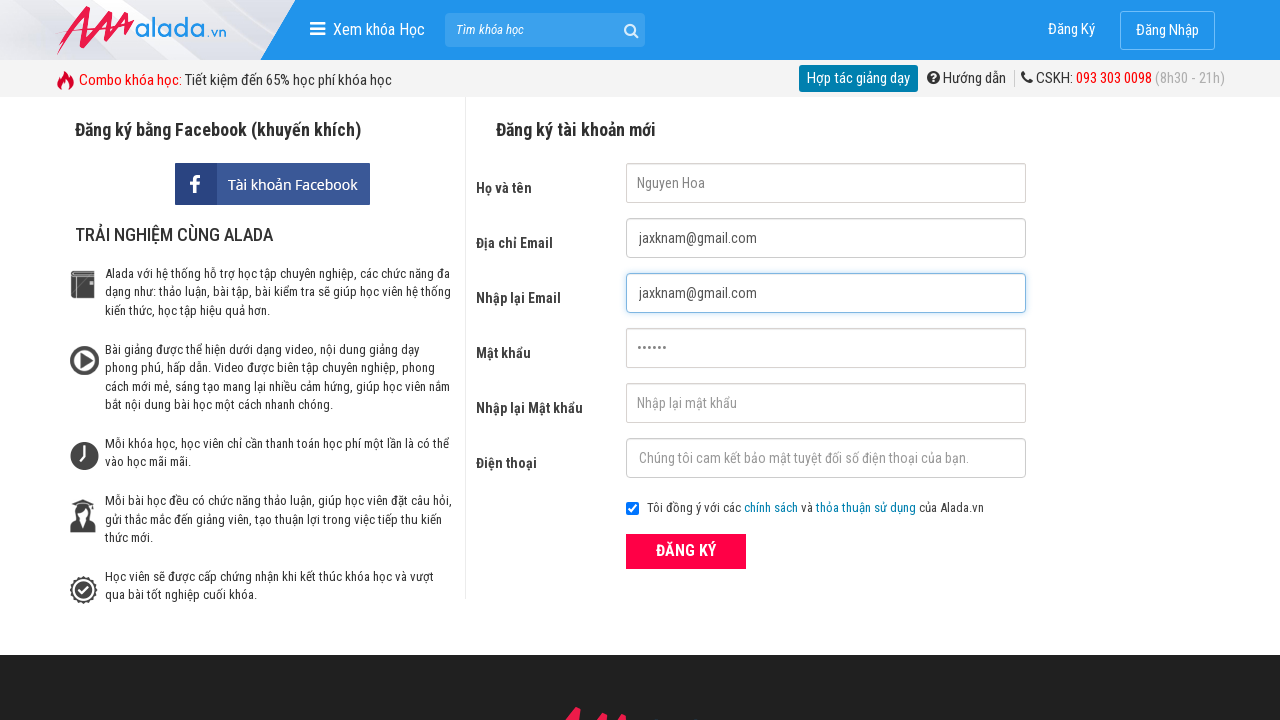

Filled confirm password field with 'hoa123' on input#txtCPassword
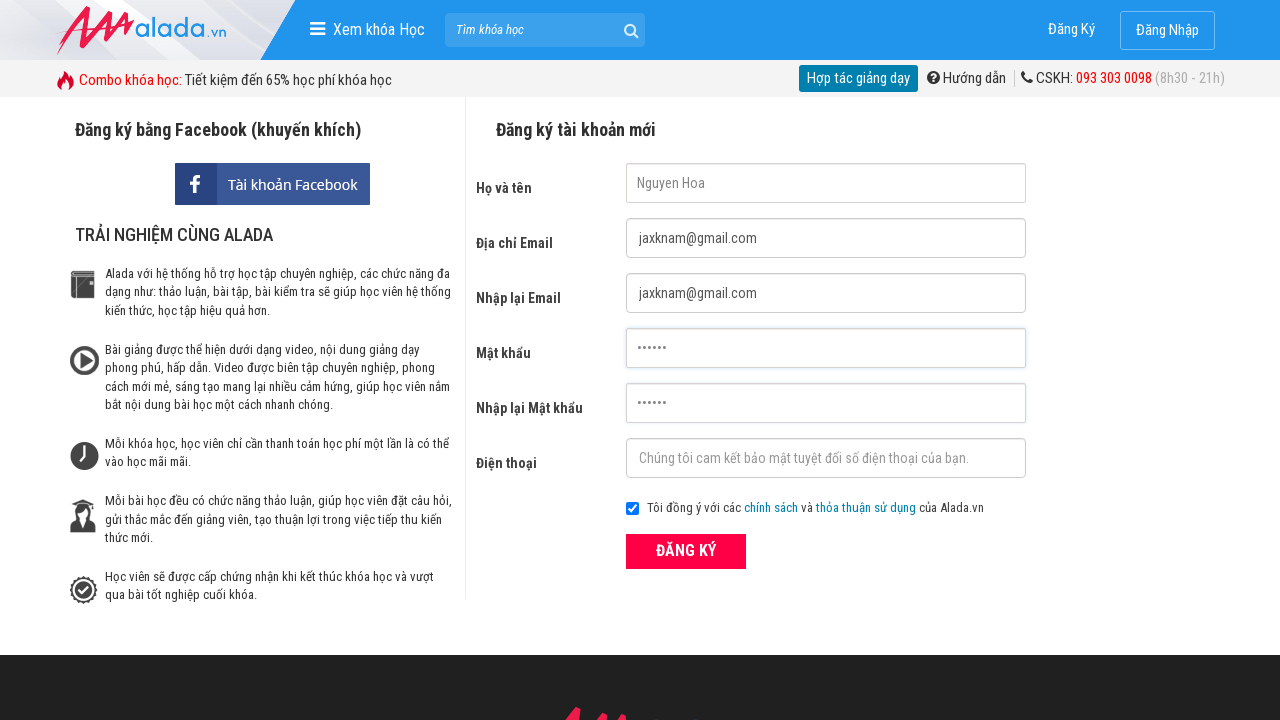

Filled phone number field with '961234578' (invalid - missing leading 0) on input#txtPhone
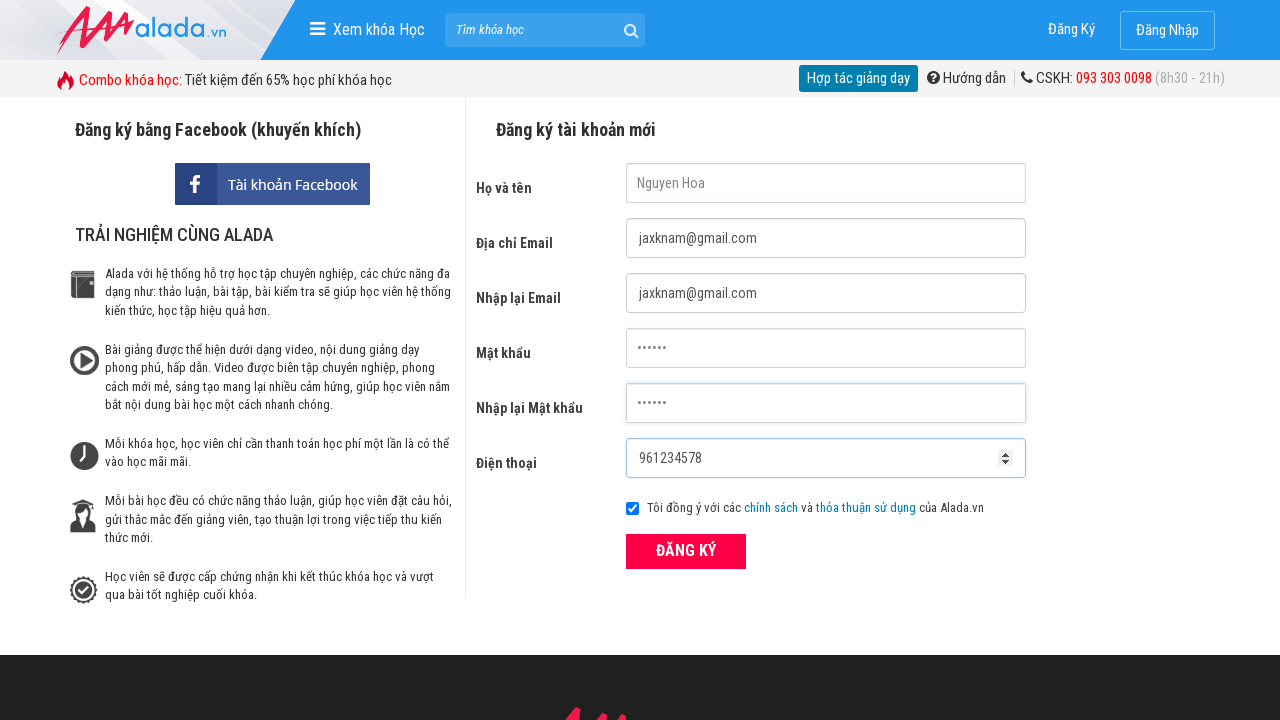

Clicked registration submit button at (686, 551) on button.btn_pink_sm.fs16
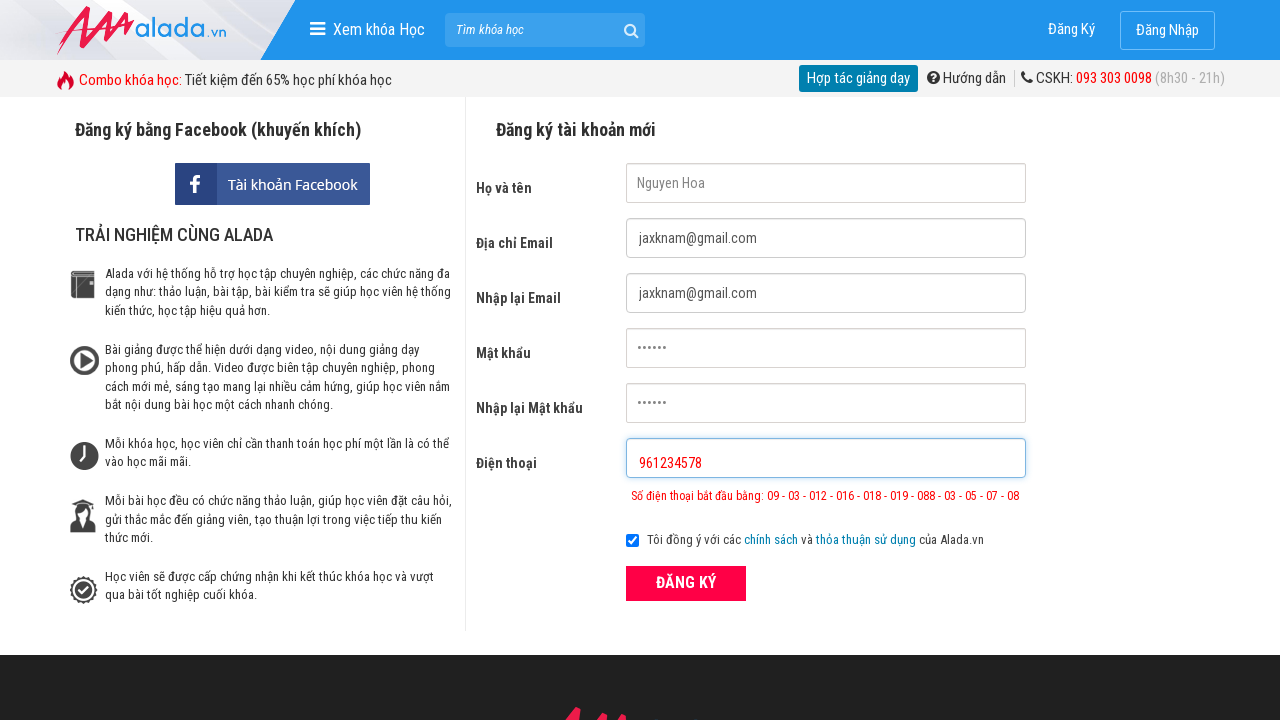

Phone validation error message appeared
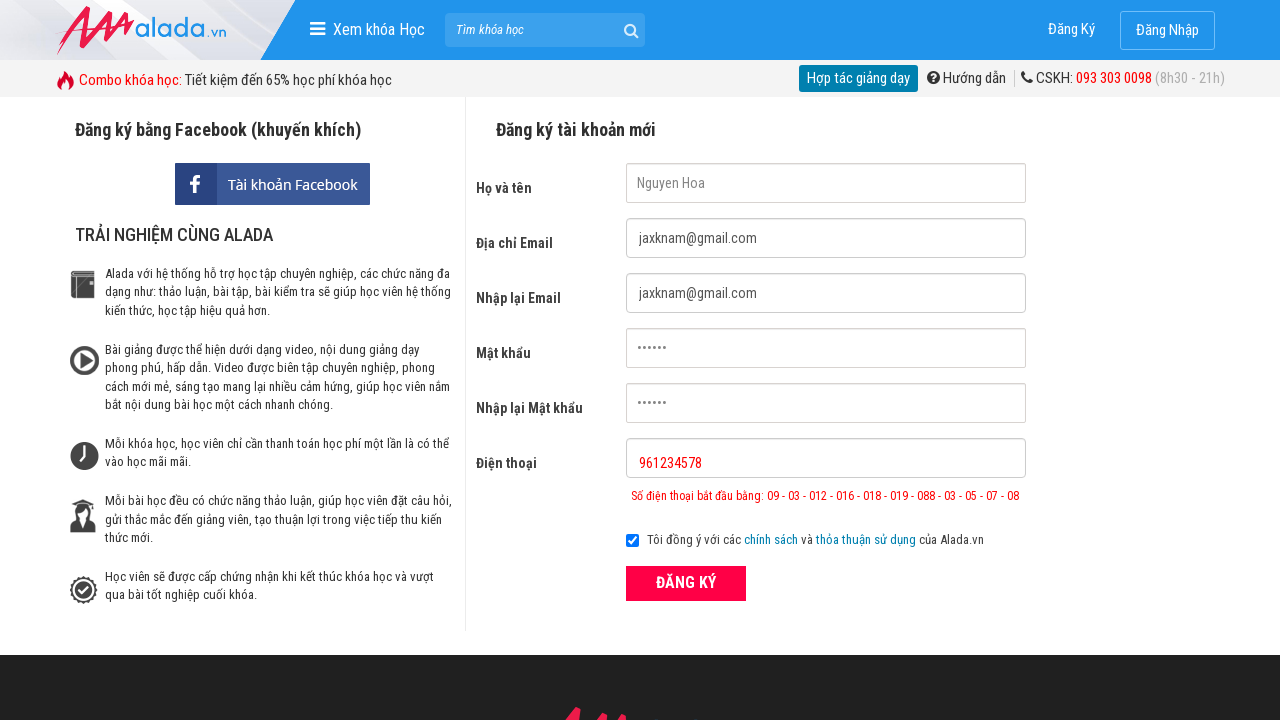

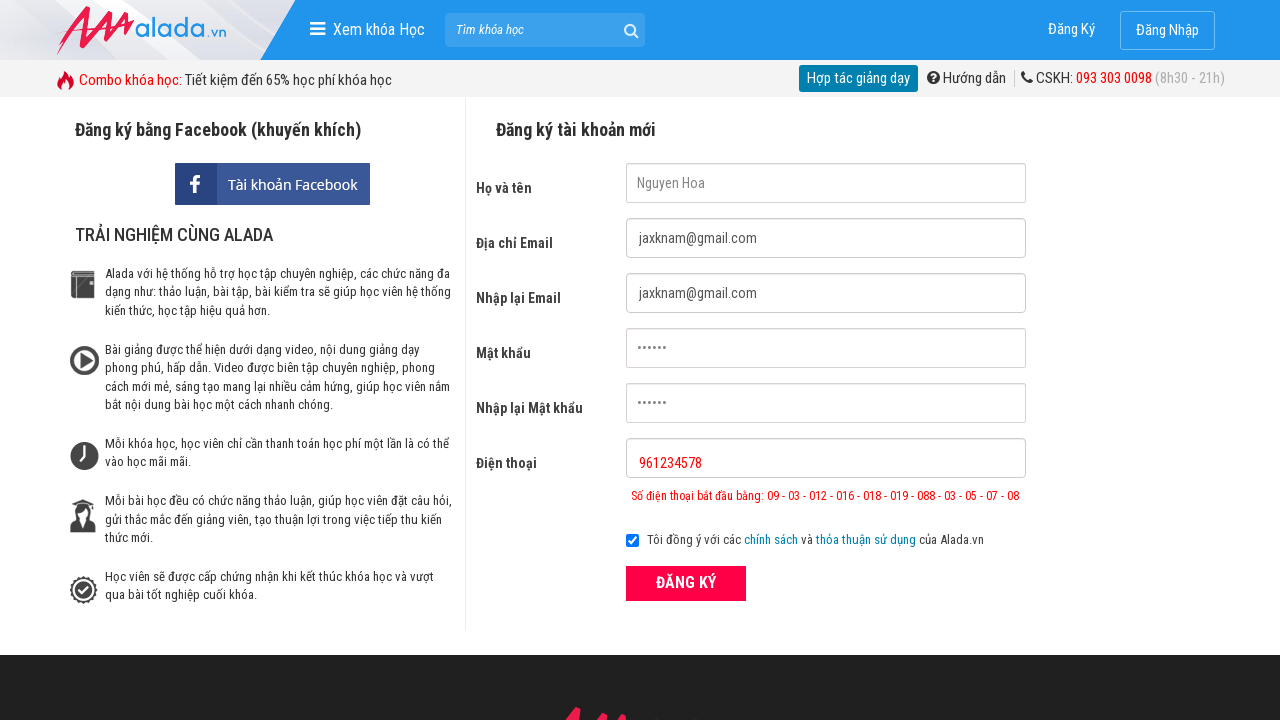